Basic smoke test that navigates to the Purplle beauty website homepage and verifies it loads successfully.

Starting URL: https://www.purplle.com/

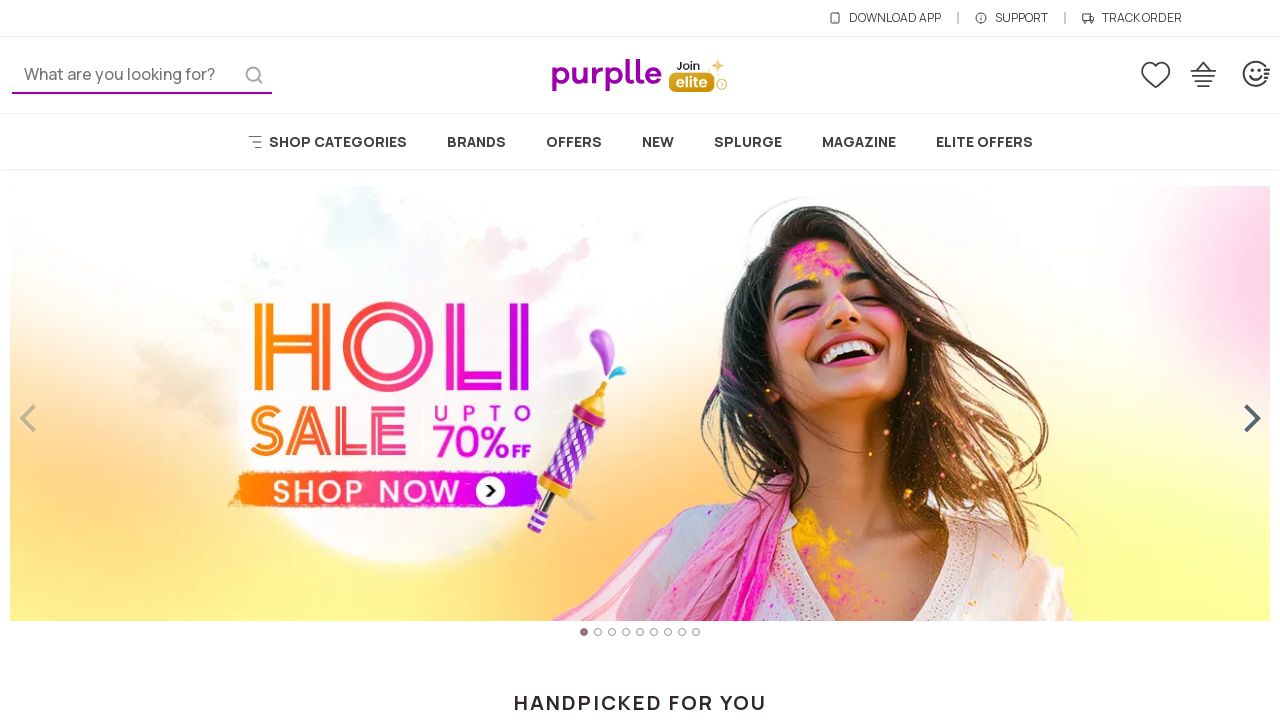

Waited for page DOM to load
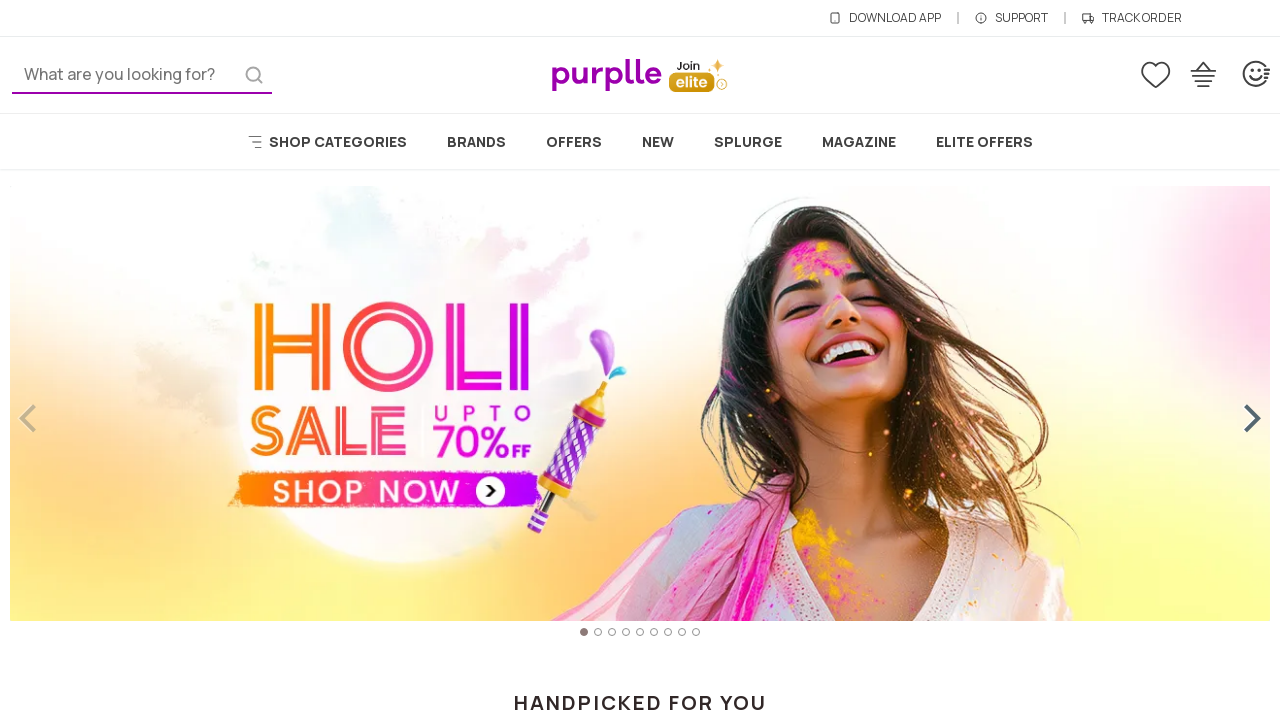

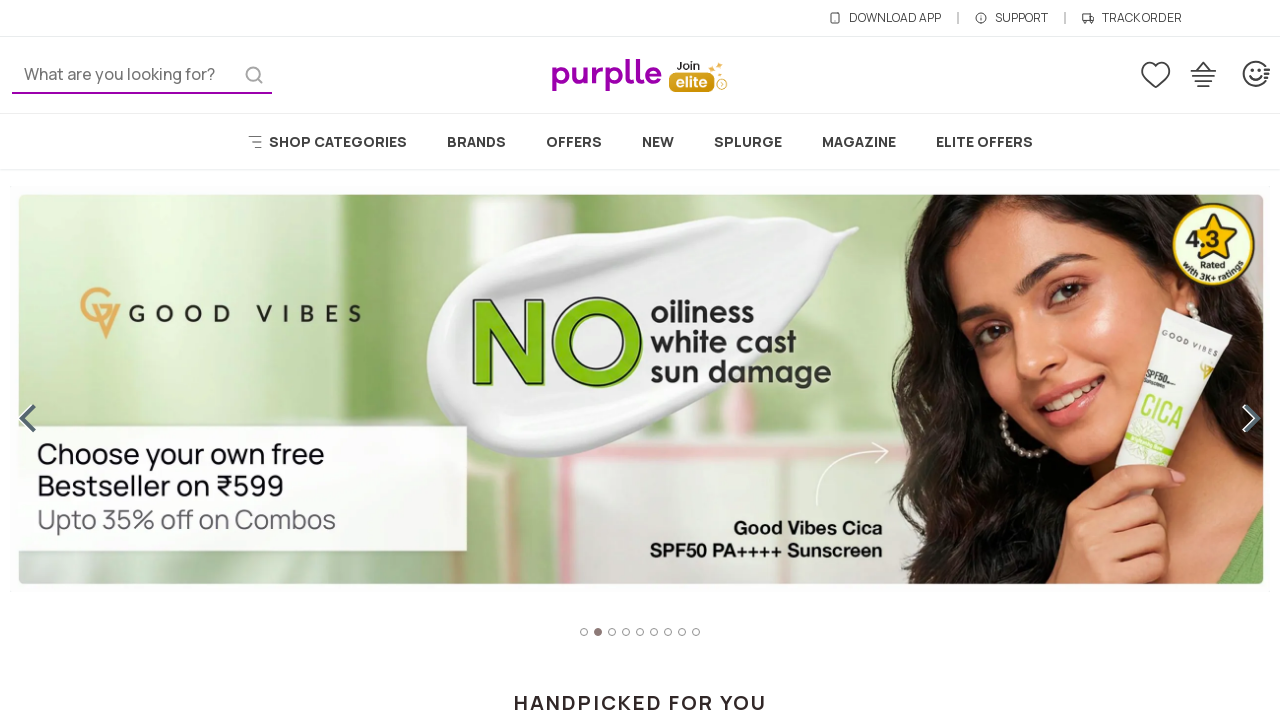